Tests nested iframe handling by switching between outer and inner frames and entering text in an input field

Starting URL: http://demo.automationtesting.in/Frames.html

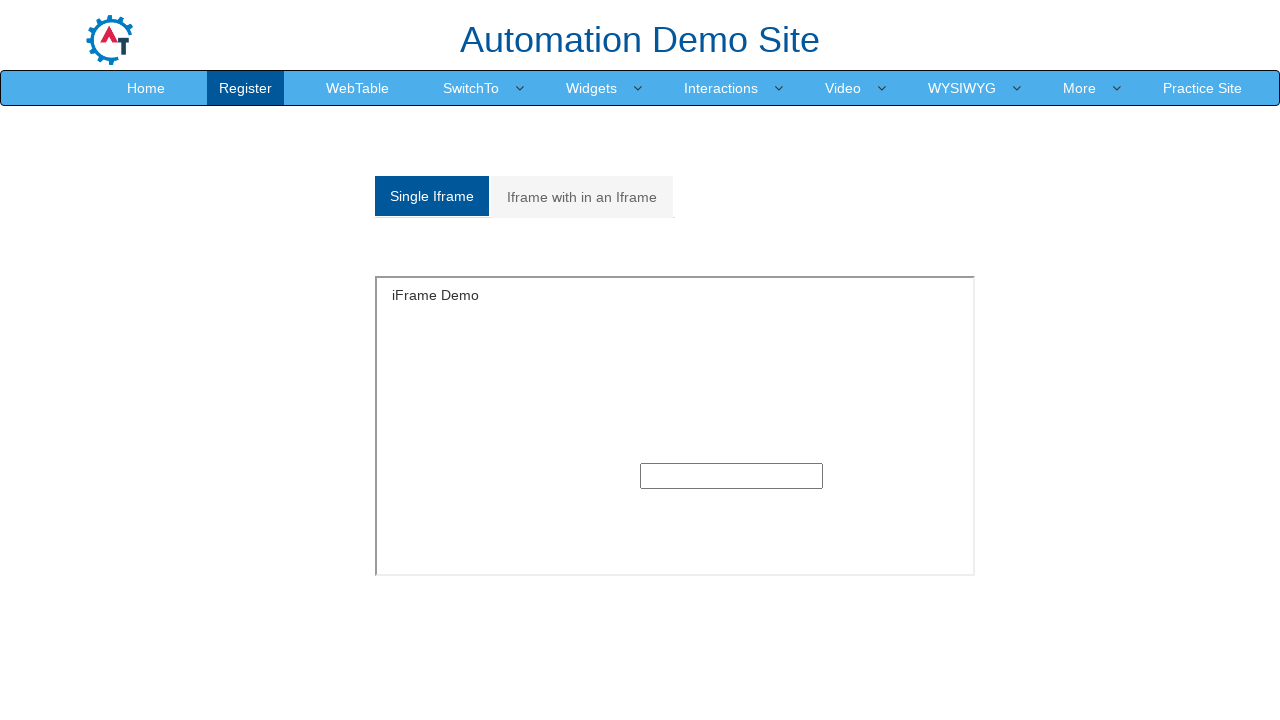

Clicked on the multiple frames tab at (582, 197) on xpath=/html/body/section/div[1]/div/div/div/div[1]/div/ul/li[2]/a
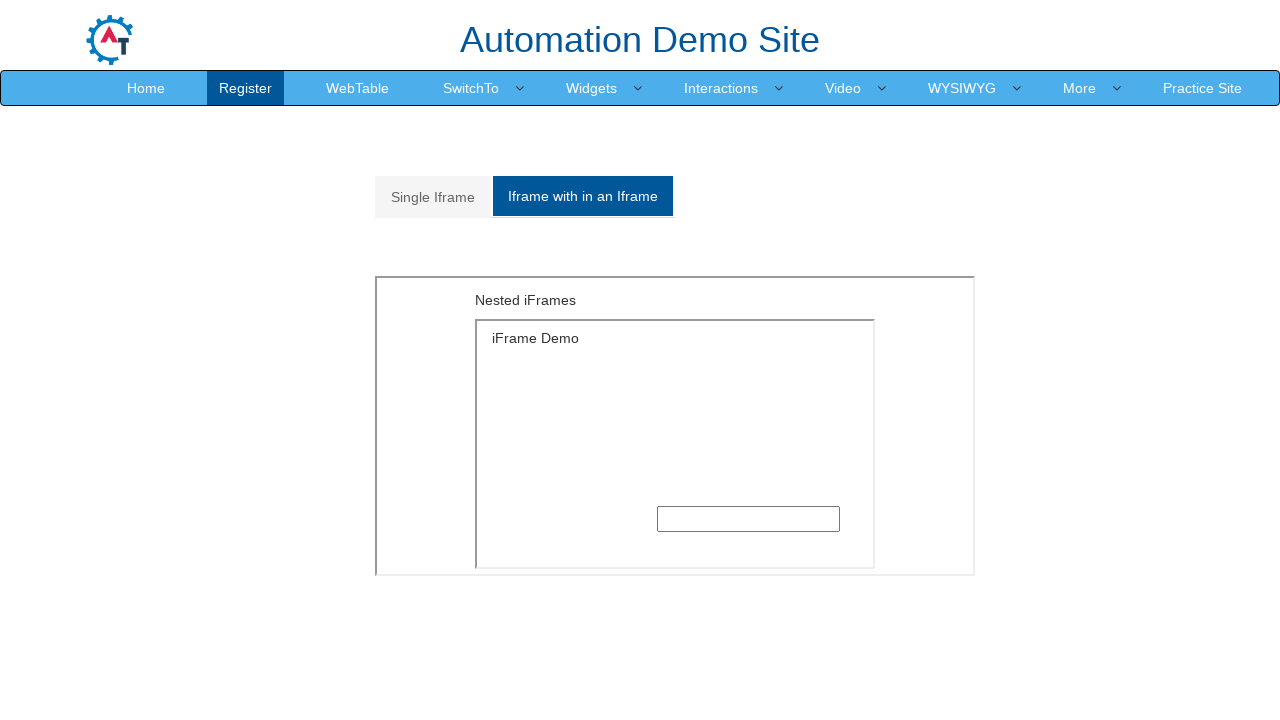

Located the outer frame with id 'Multiple iframe'
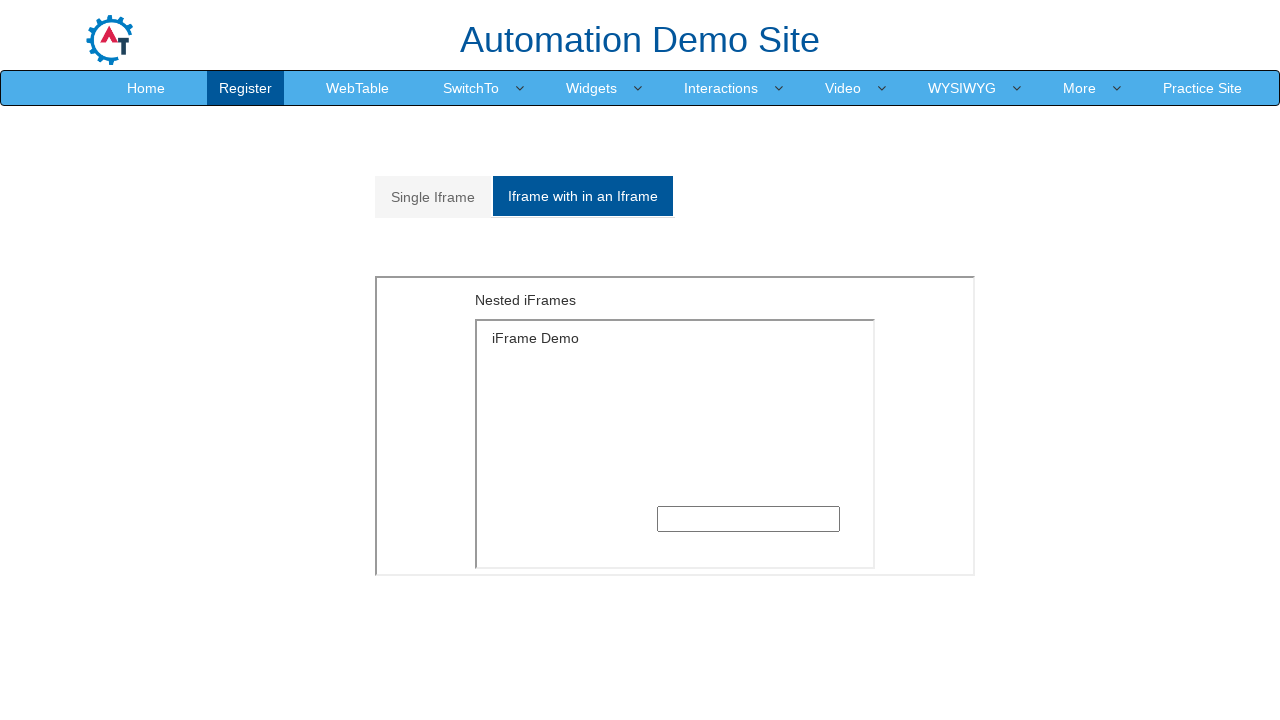

Located the inner frame within the outer frame
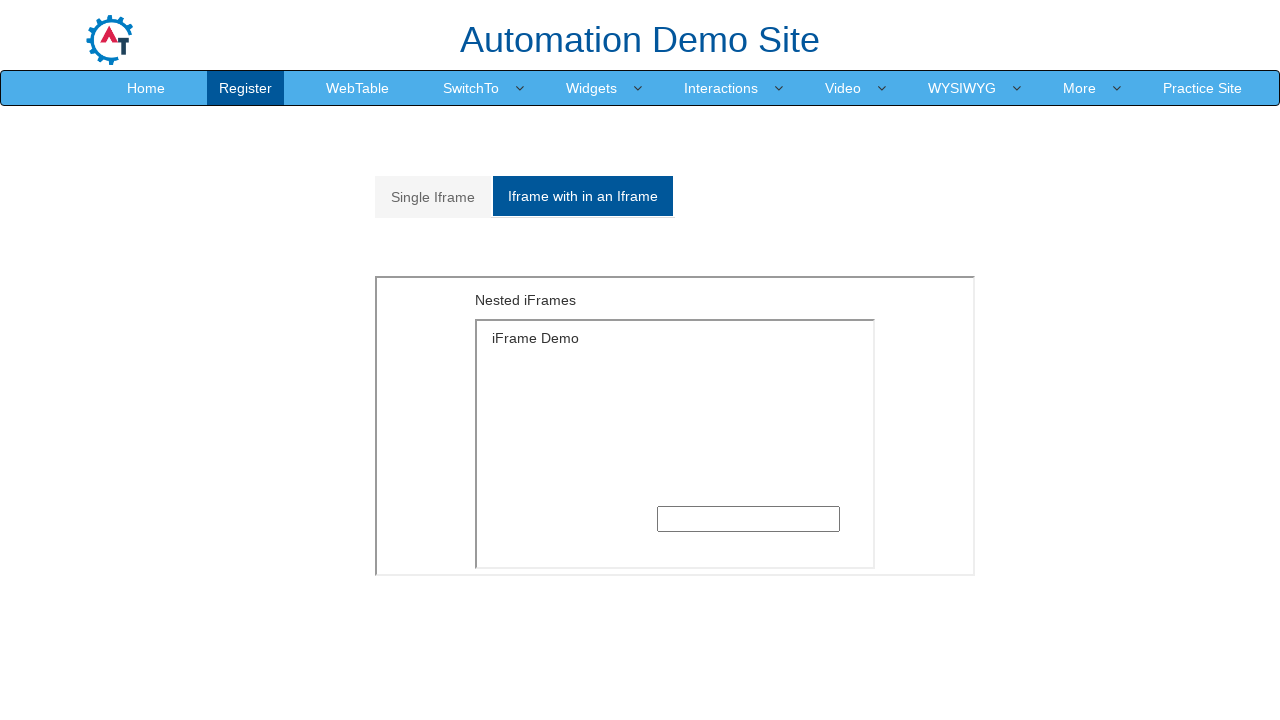

Filled nested iframe input field with 'hai' on #Multiple iframe >> nth=0 >> internal:control=enter-frame >> iframe >> nth=0 >> 
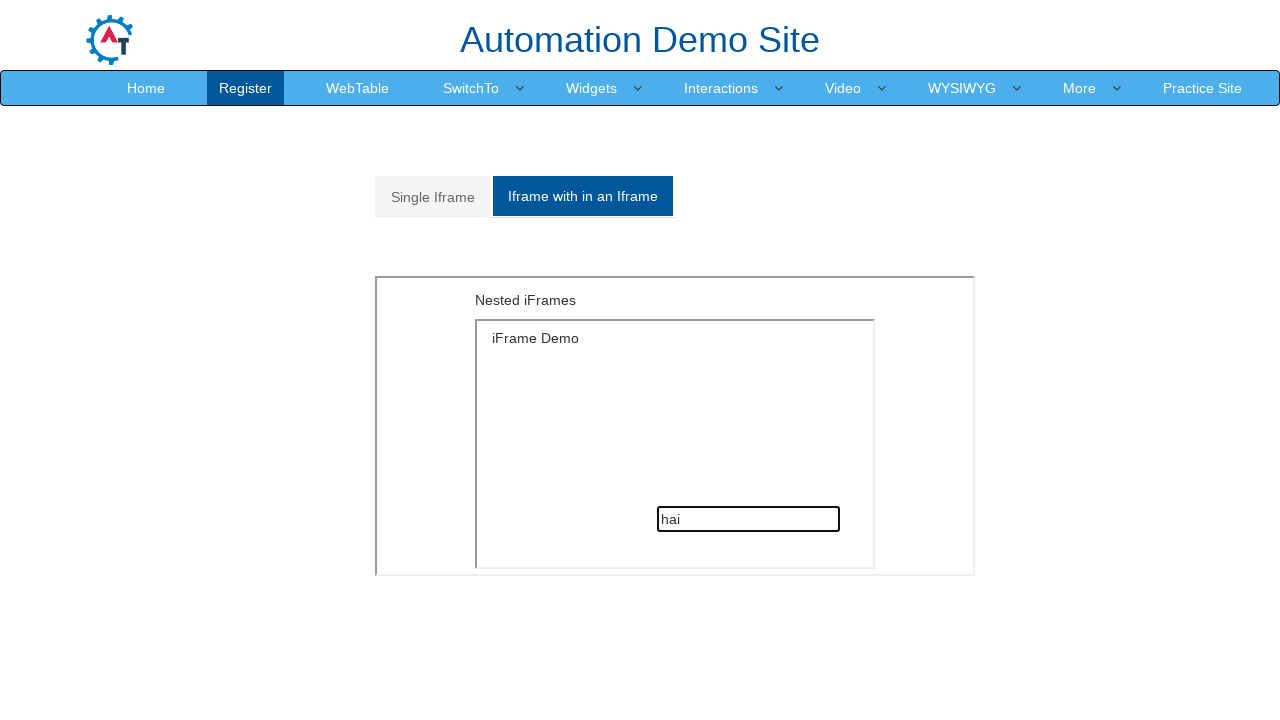

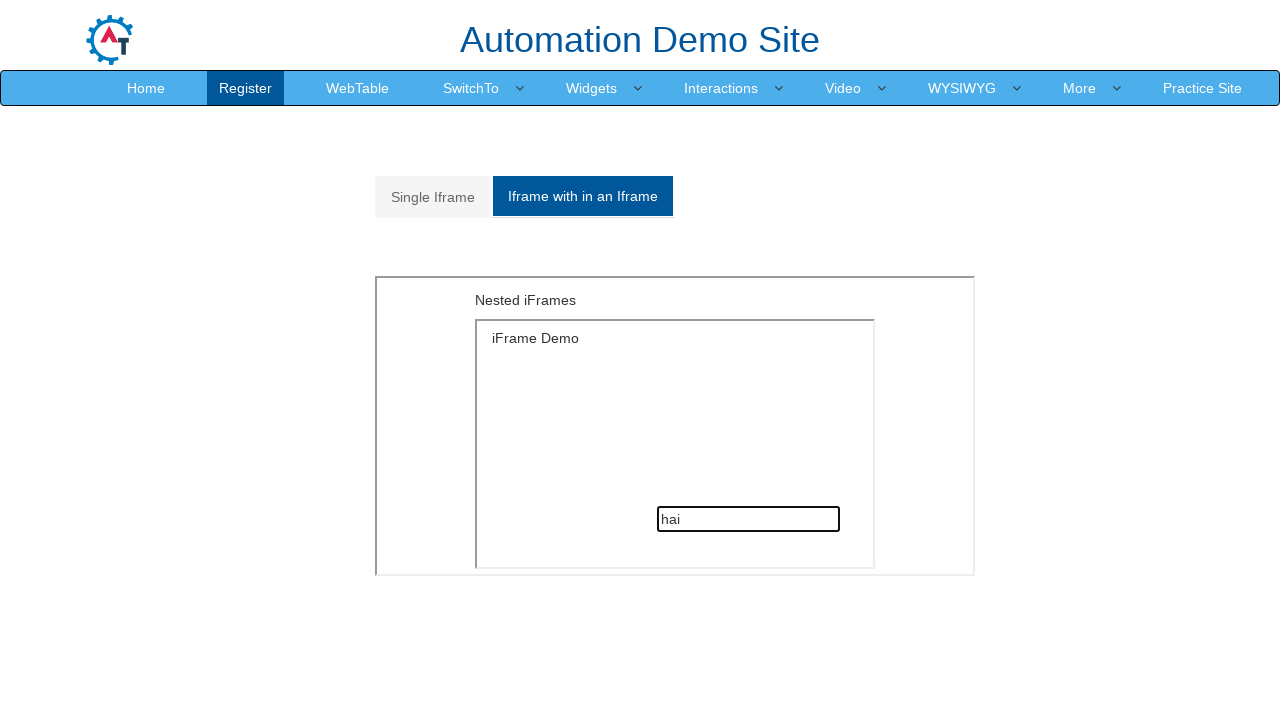